Tests browser navigation by navigating to a page, then to another URL, and using back/forward navigation controls

Starting URL: https://rahulshettyacademy.com/locatorspractice/

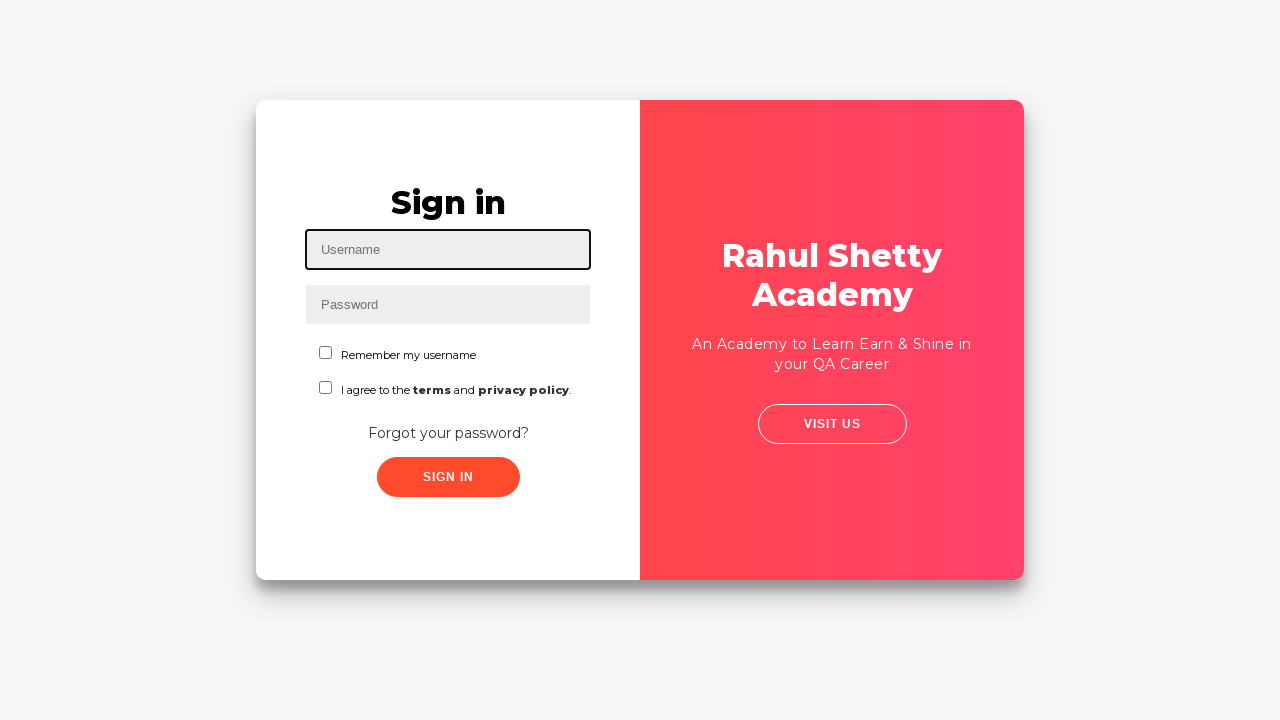

Navigated to starting URL https://rahulshettyacademy.com/locatorspractice/
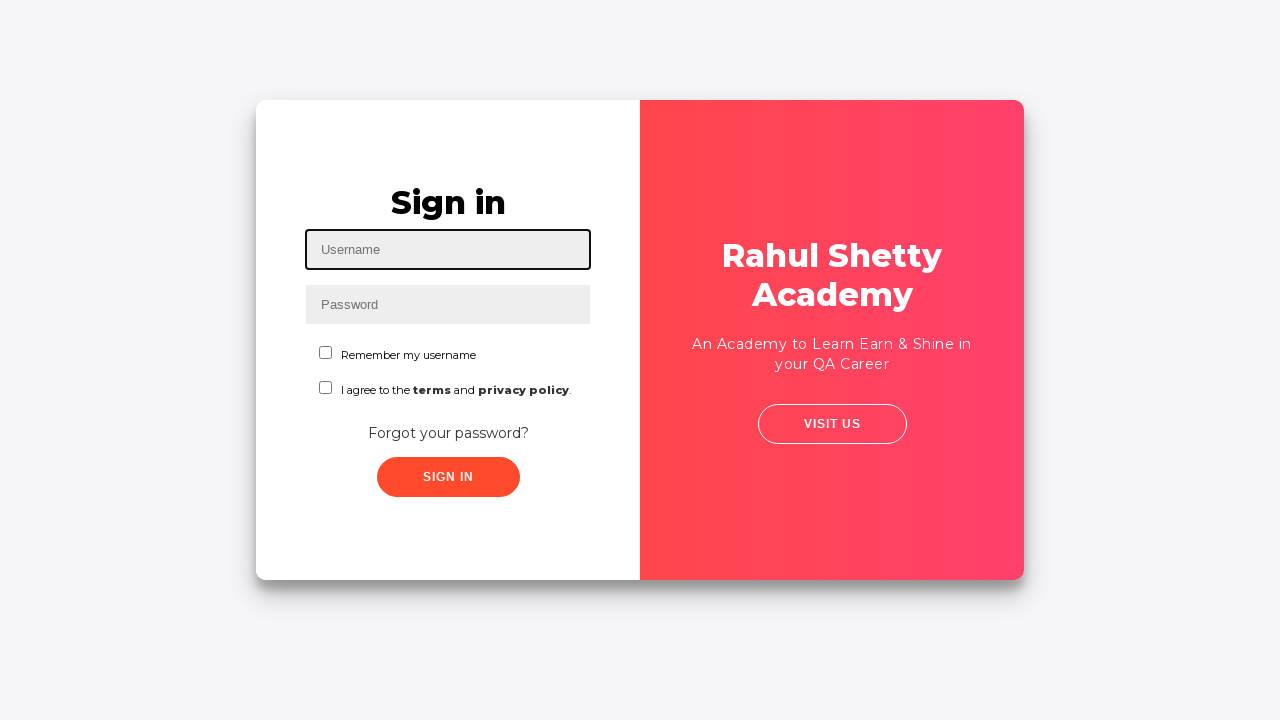

Navigated to second URL
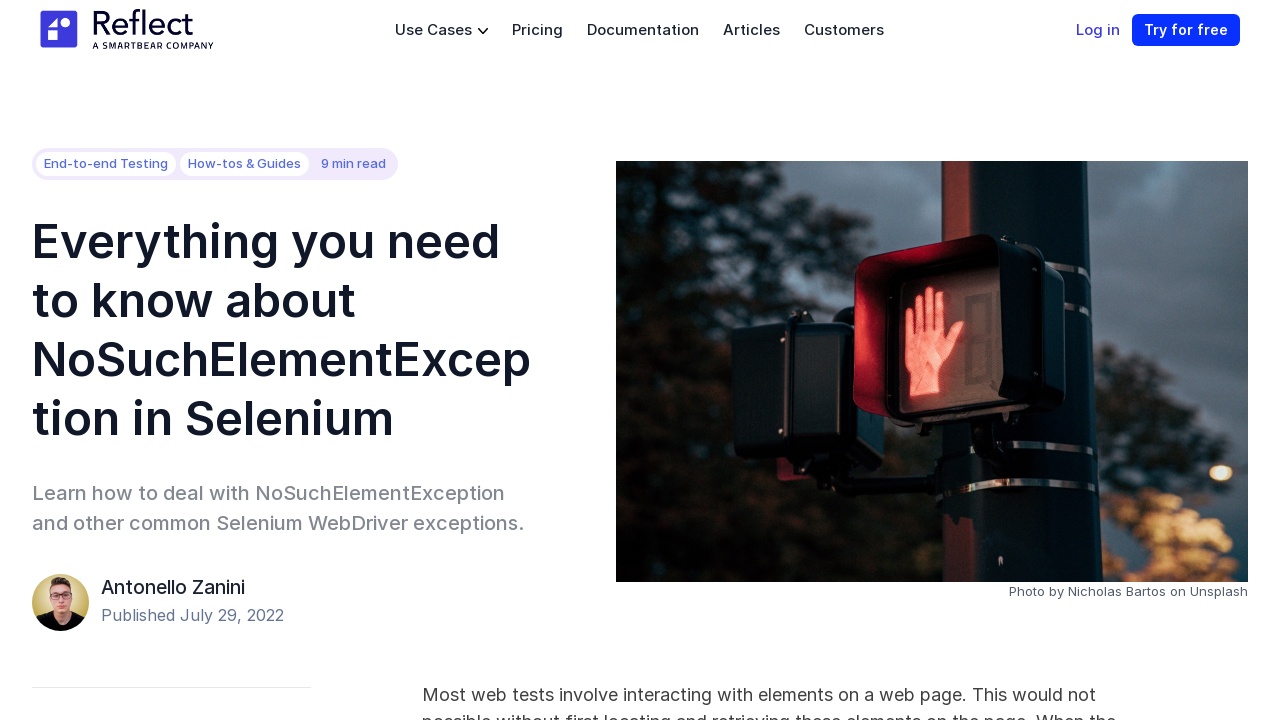

Used browser back button to navigate back to previous page
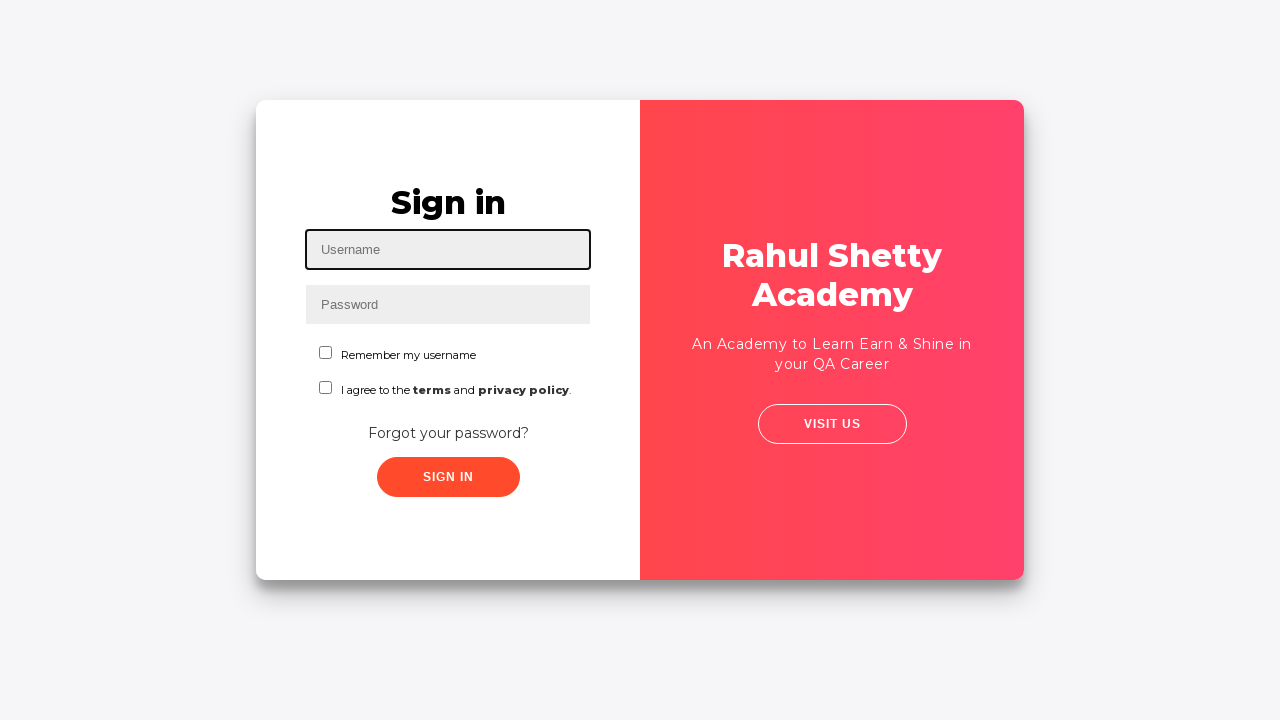

Used browser forward button to navigate forward again
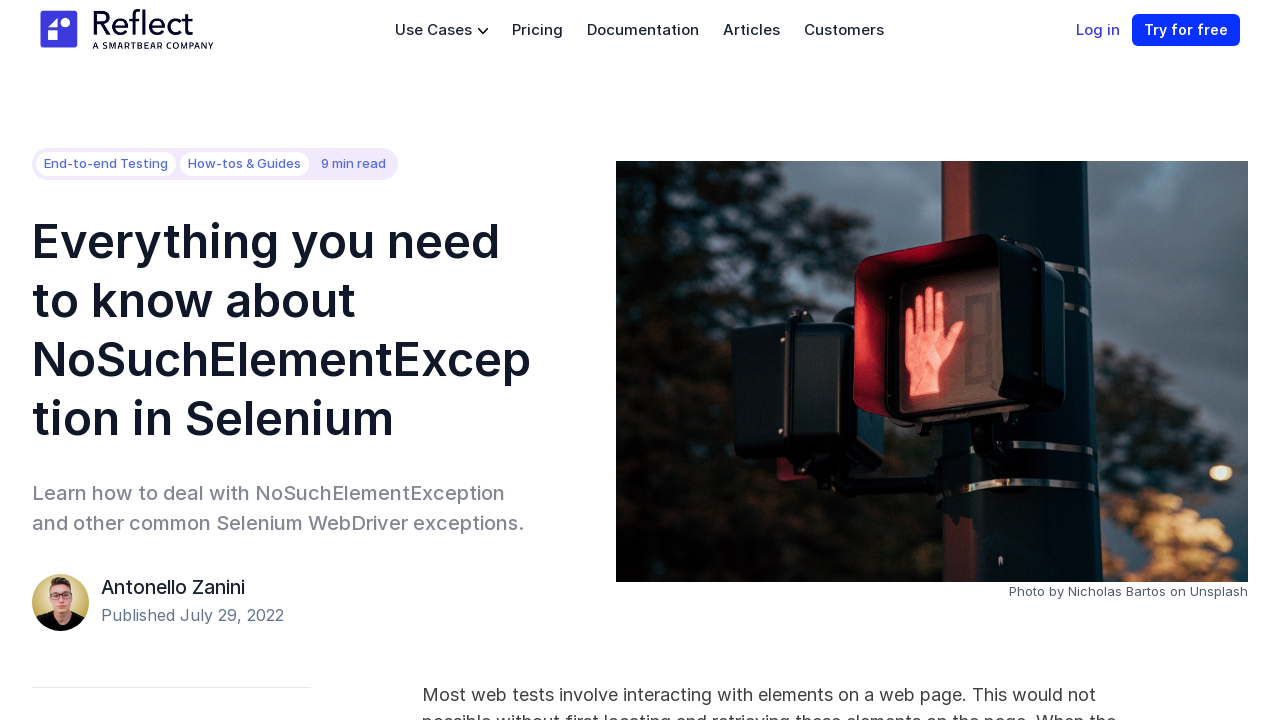

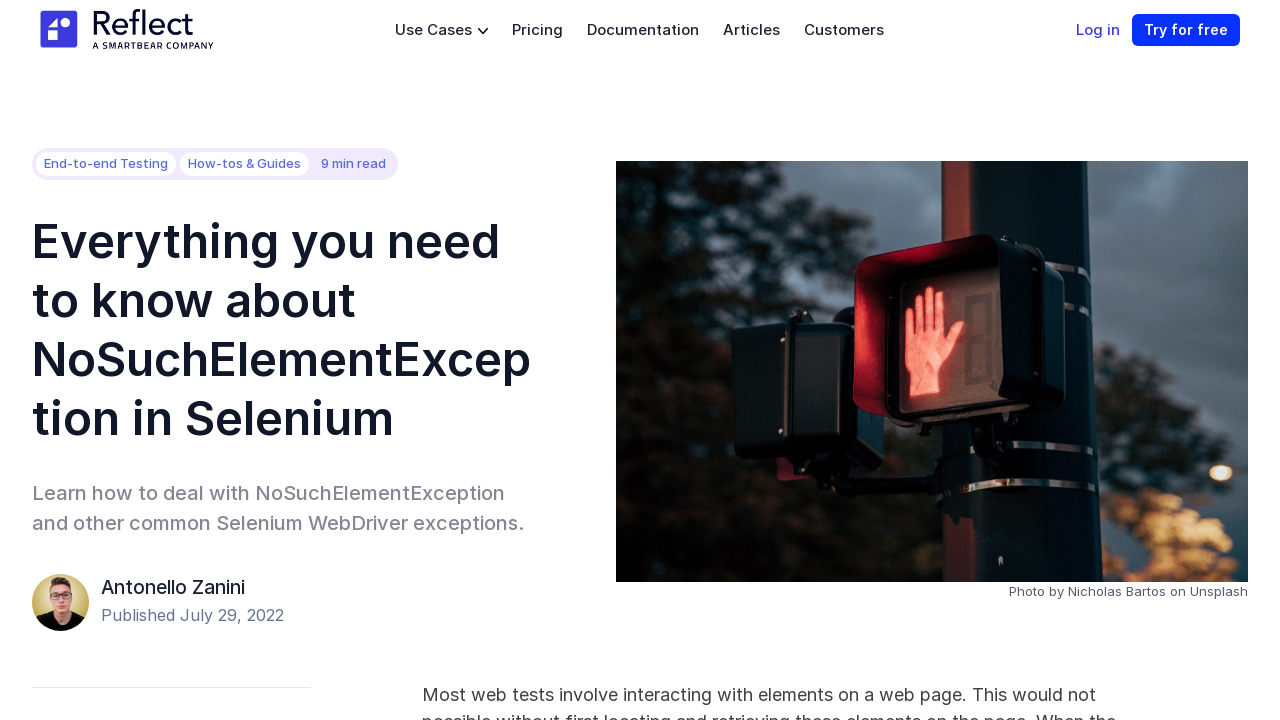